Tests selecting and unselecting a checkbox for Pasta

Starting URL: https://thefreerangetester.github.io/sandbox-automation-testing/

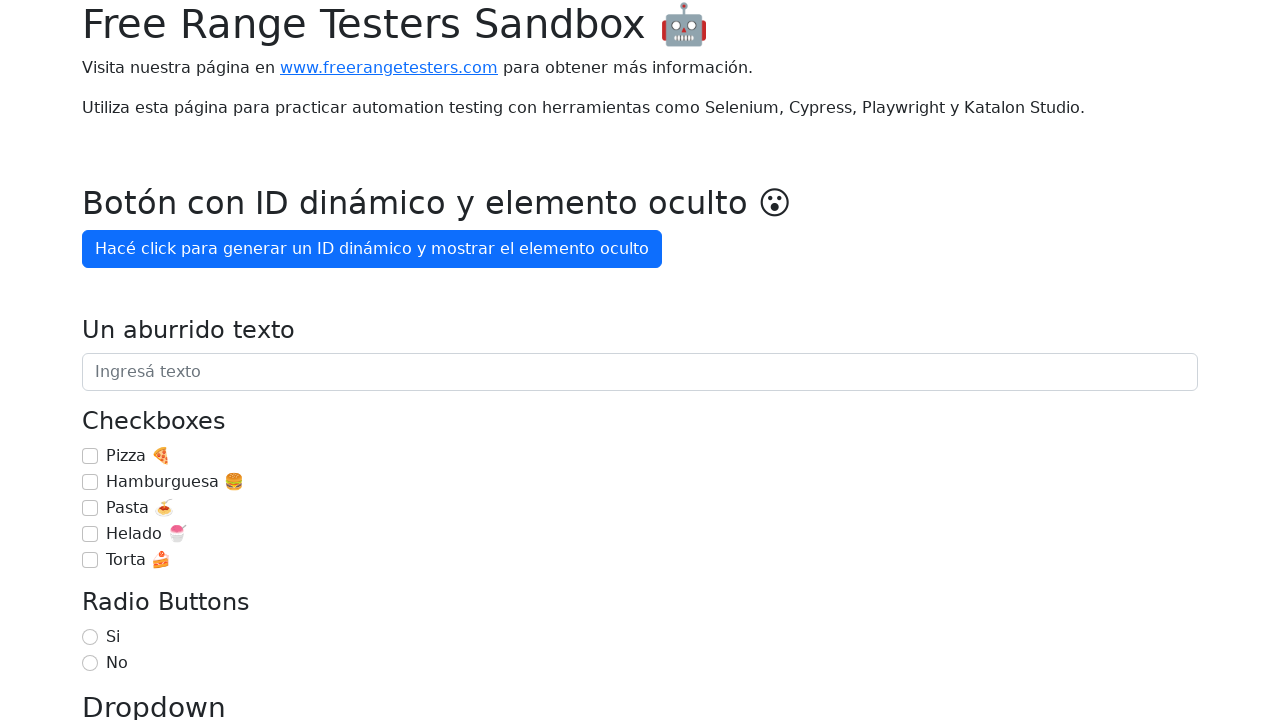

Checked the Pasta checkbox at (90, 508) on internal:label="Pasta \ud83c\udf5d"i
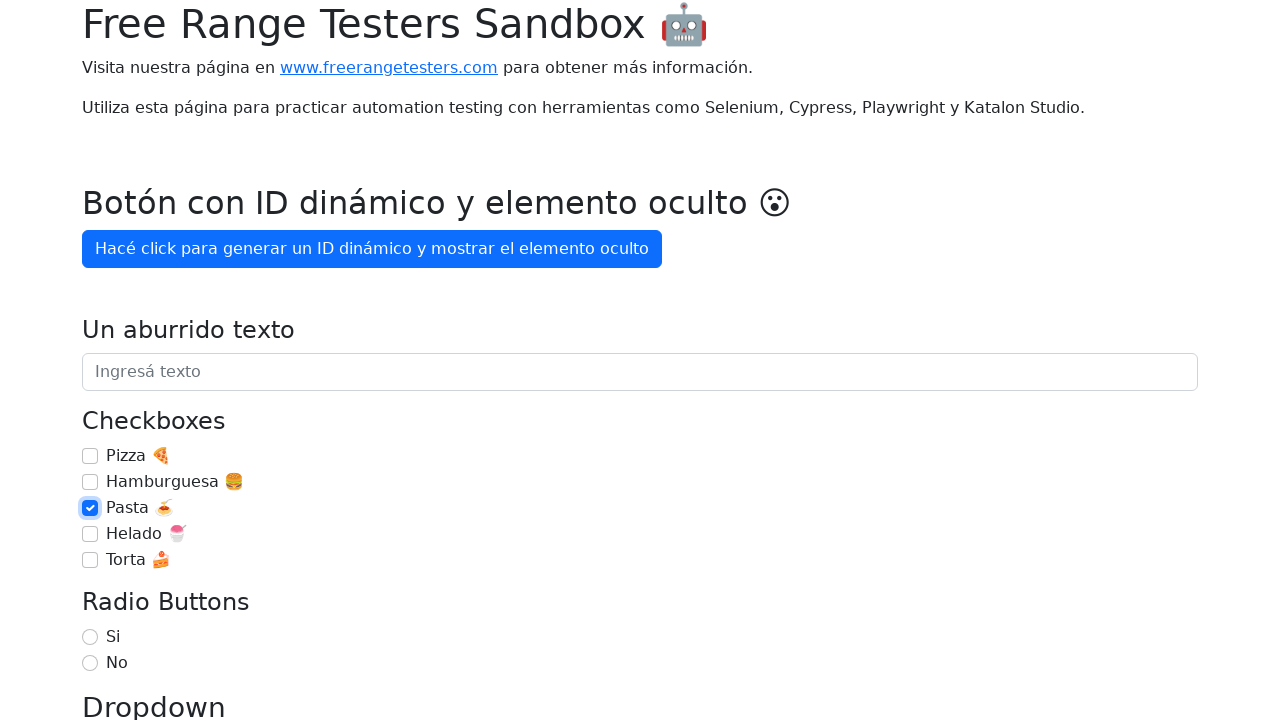

Unchecked the Pasta checkbox at (90, 508) on internal:label="Pasta \ud83c\udf5d"i
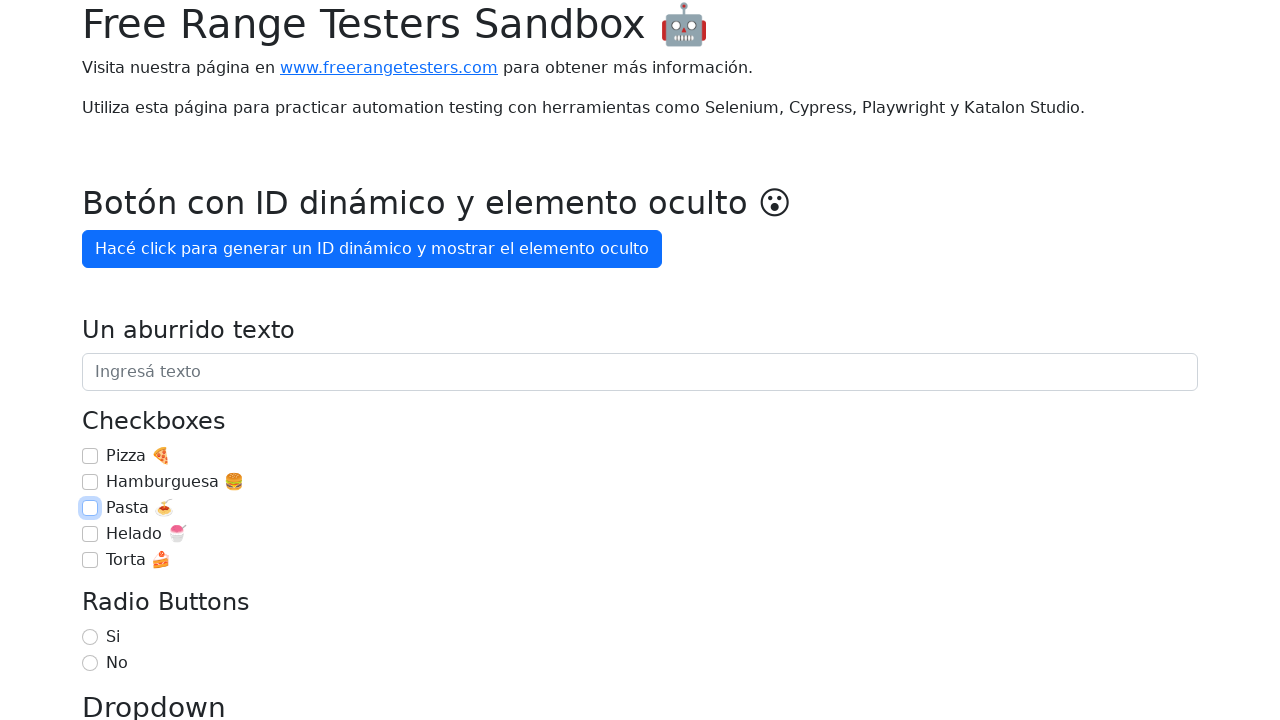

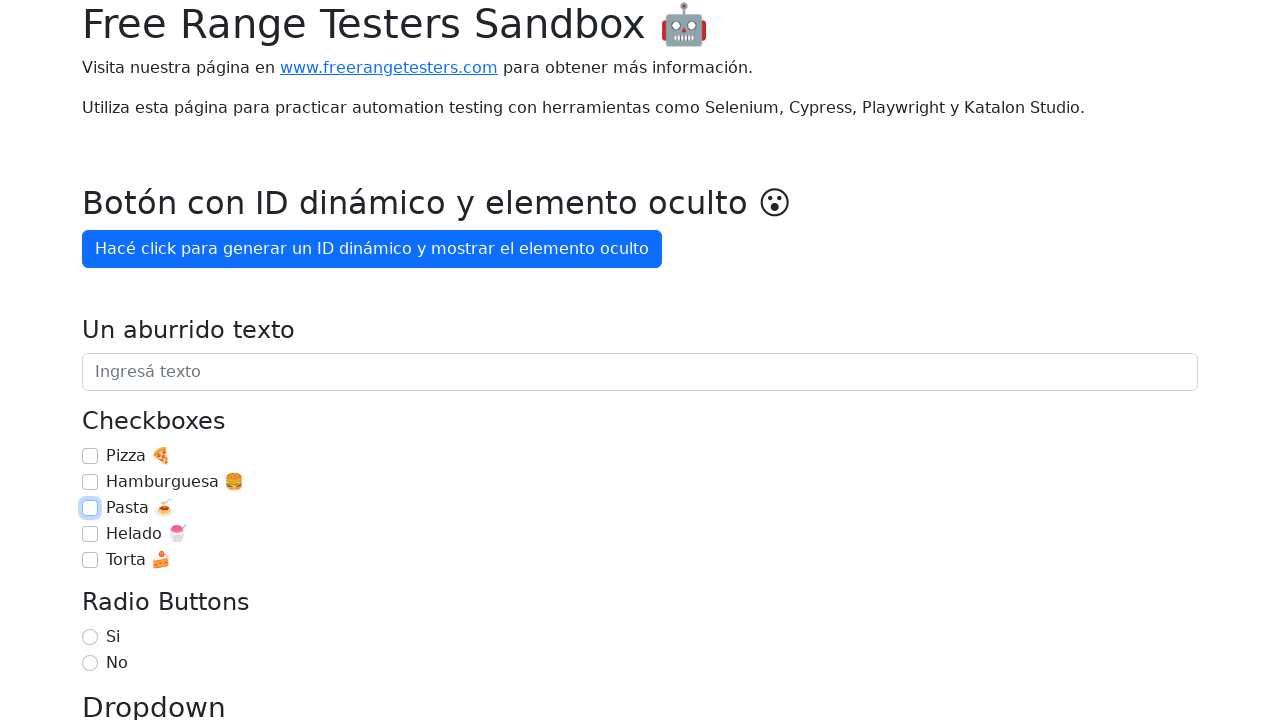